Tests multiple window and tab handling by clicking a button that opens new tabs/windows and verifying the window handles are created.

Starting URL: https://www.hyrtutorials.com/p/window-handles-practice.html

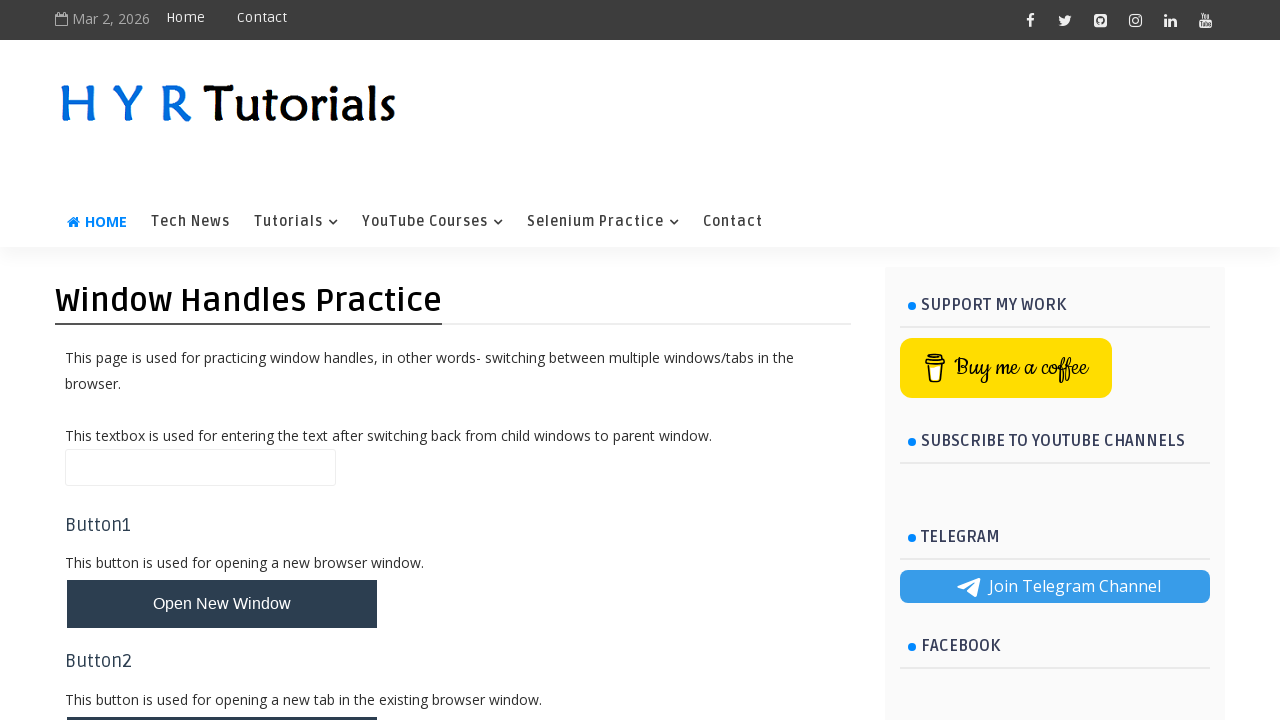

Scrolled to the 'New Tabs/Windows' button
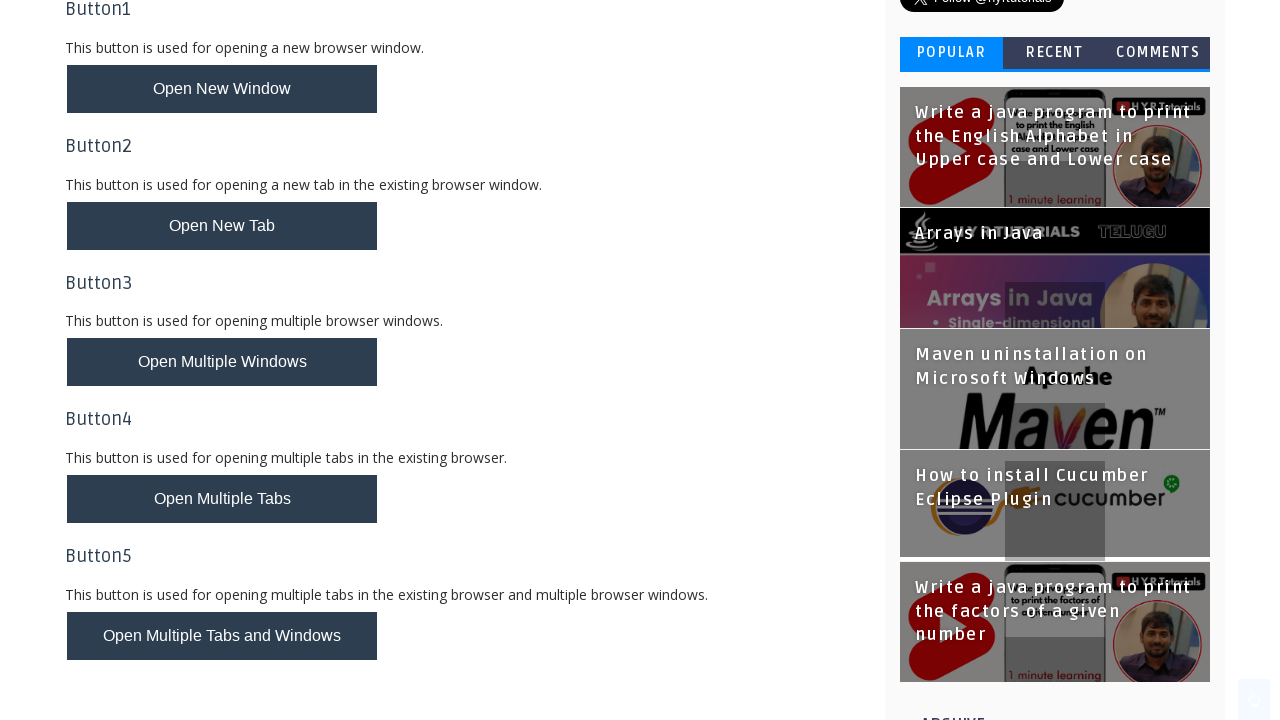

Clicked the button to open new tabs/windows at (222, 636) on #newTabsWindowsBtn
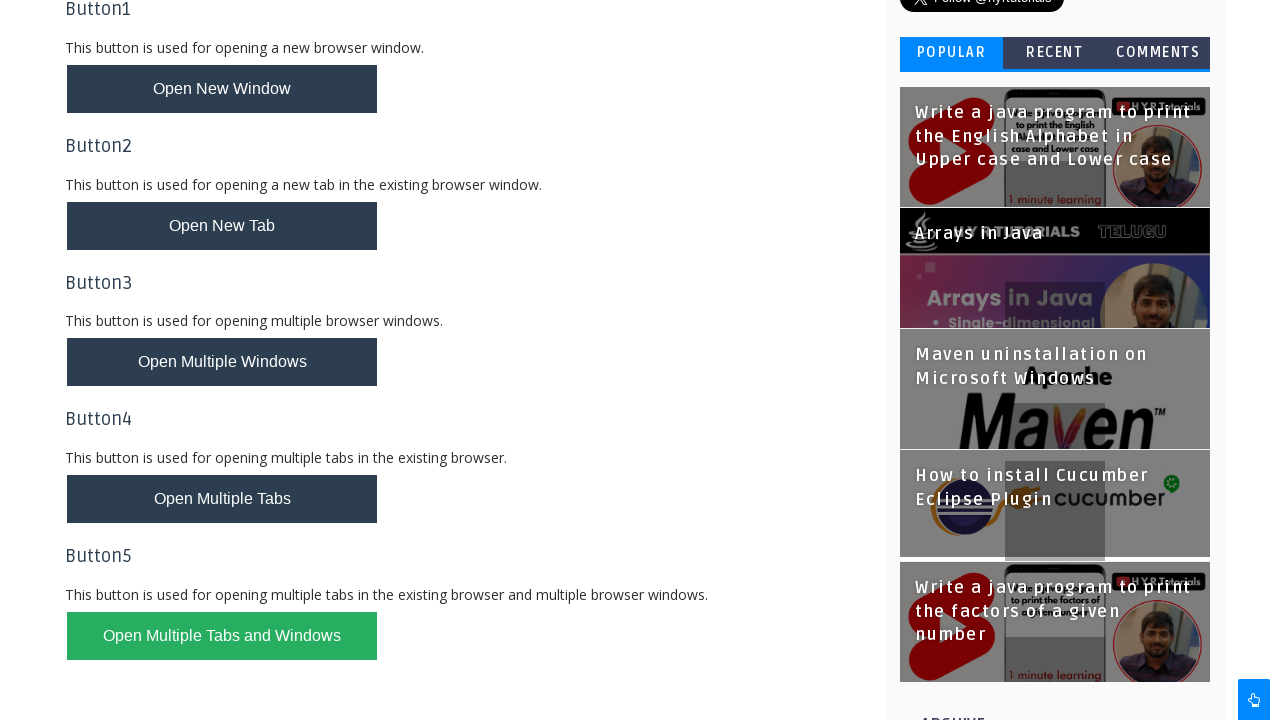

Waited 2 seconds for new tabs/windows to open
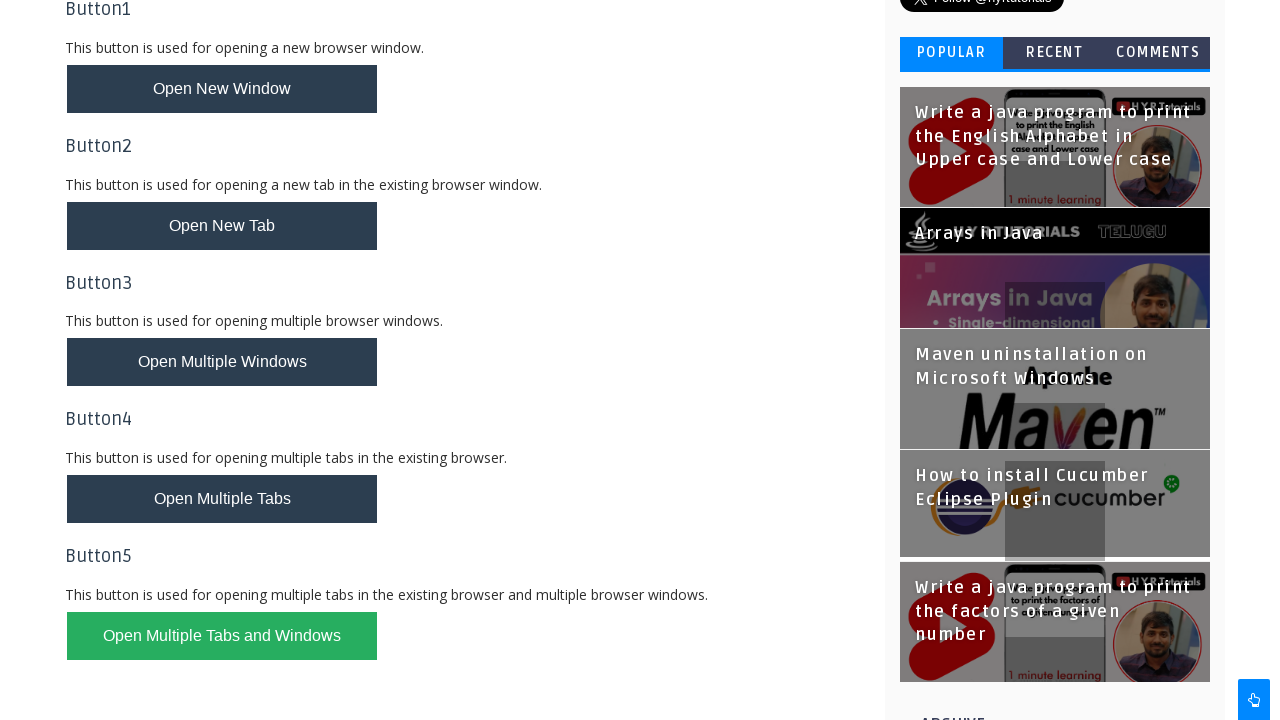

Retrieved all open pages/tabs - count: 5
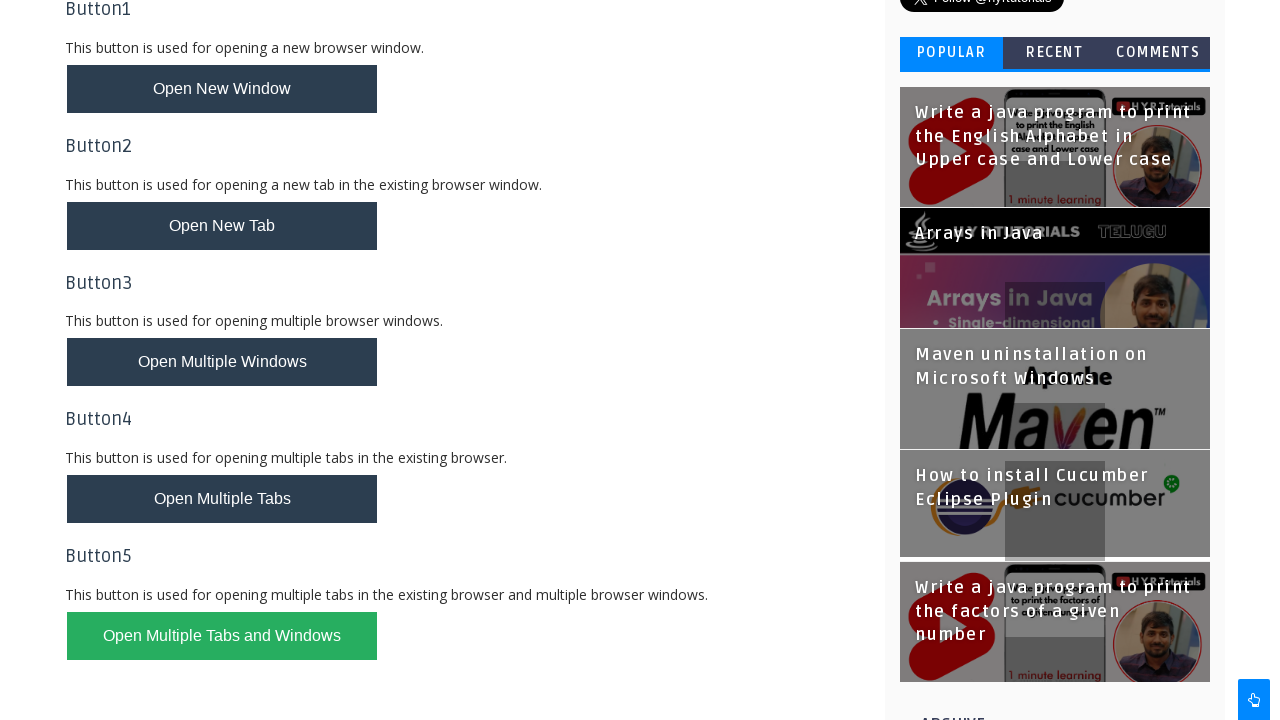

Printed all page URLs from open tabs/windows
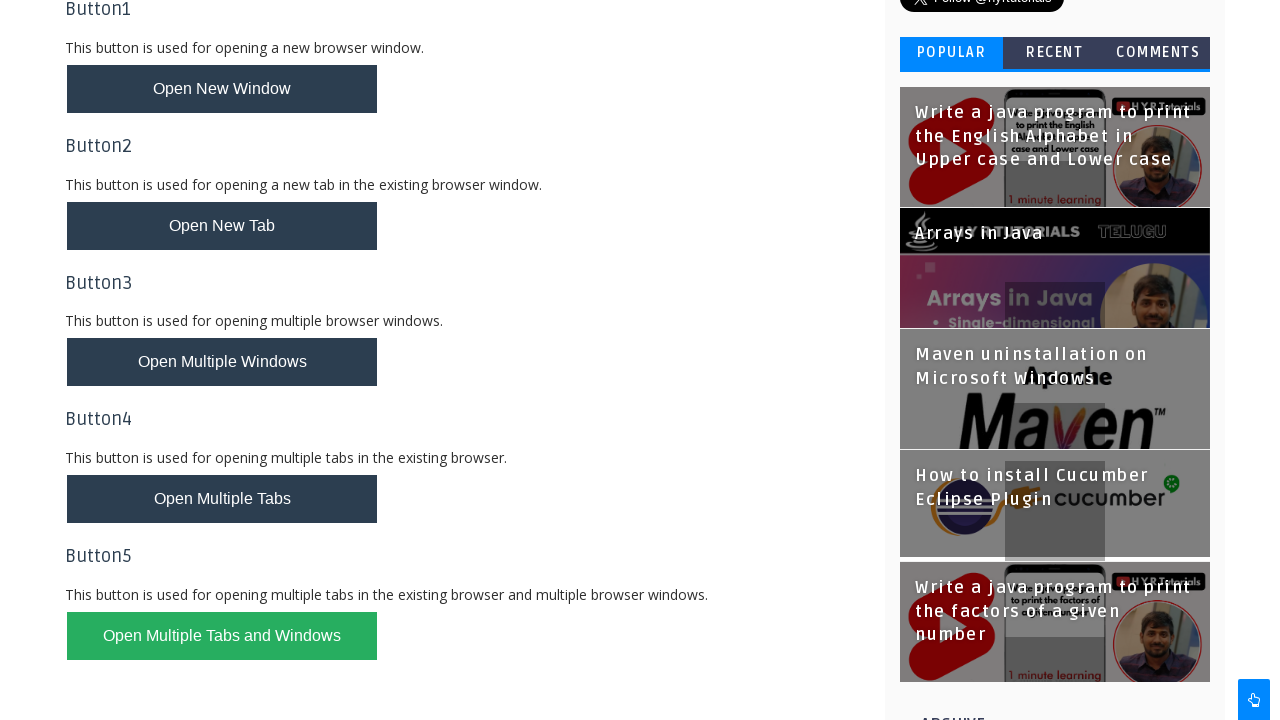

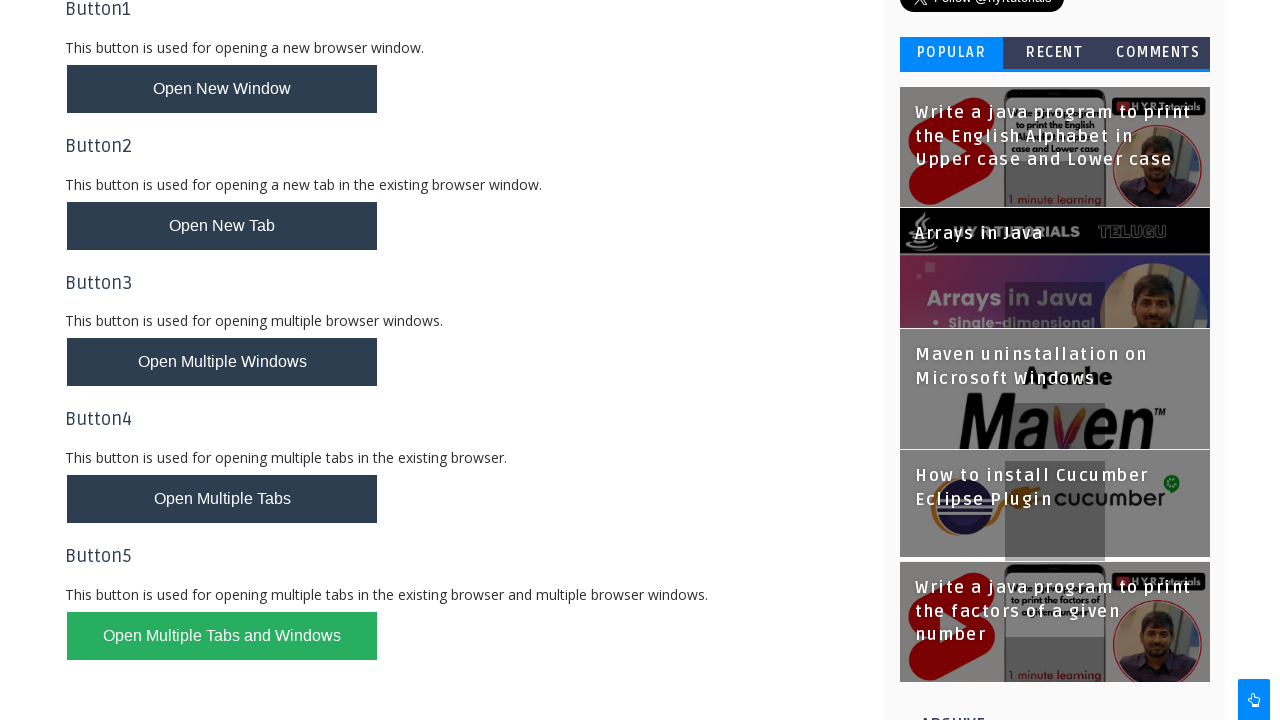